Tests that the column/opinion articles page loads correctly by verifying the URL contains /kose-yazilari and checking for the h1 heading

Starting URL: https://egundem.com/kose-yazilari

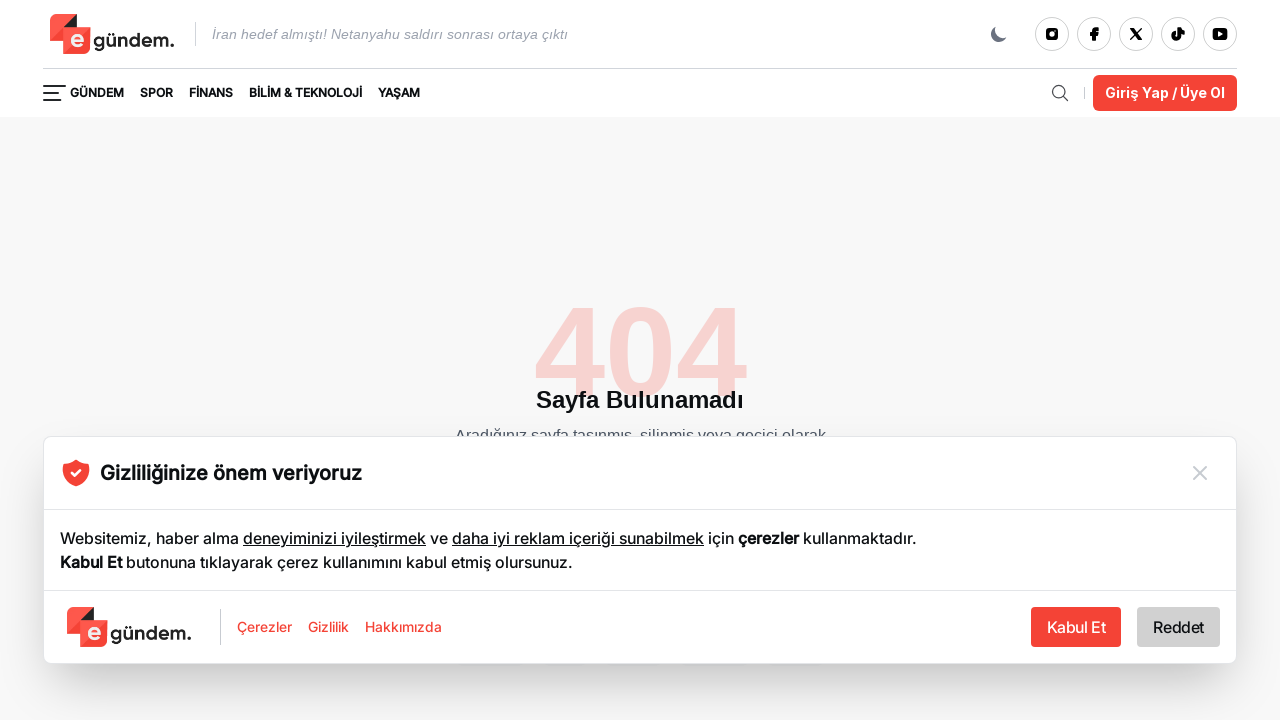

Verified that page URL contains /kose-yazilari path
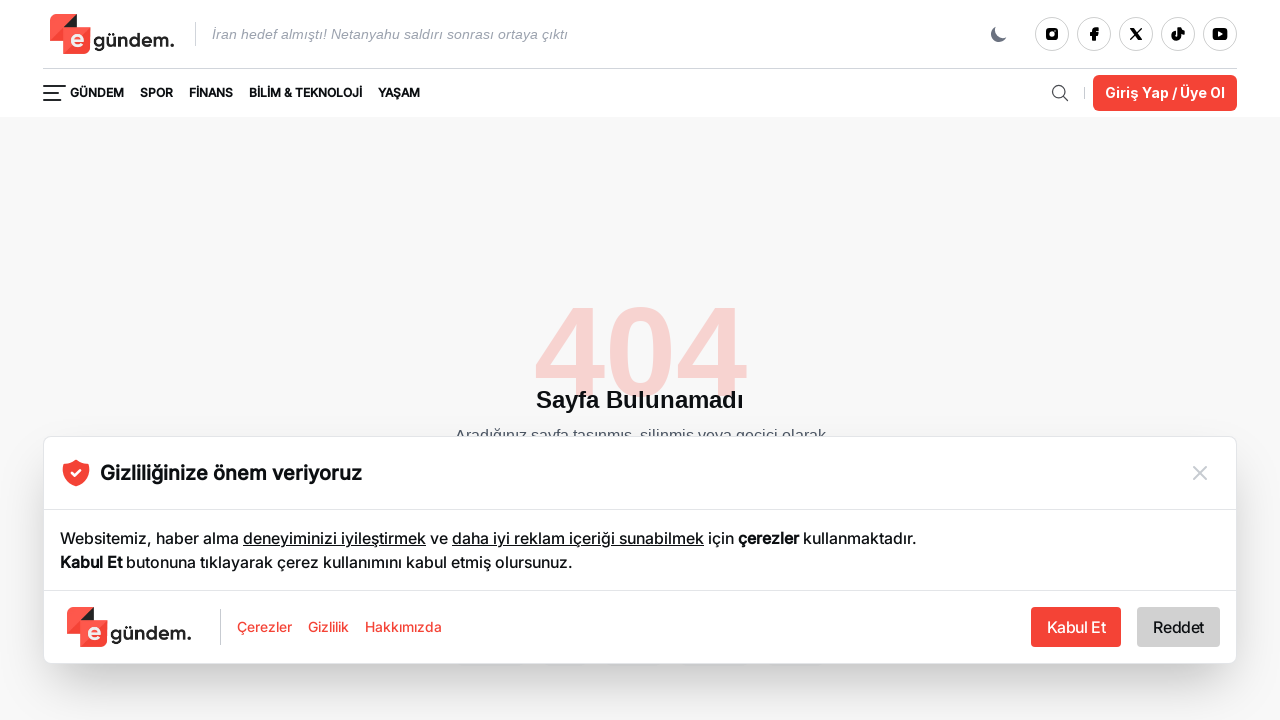

Located h1 heading element on page
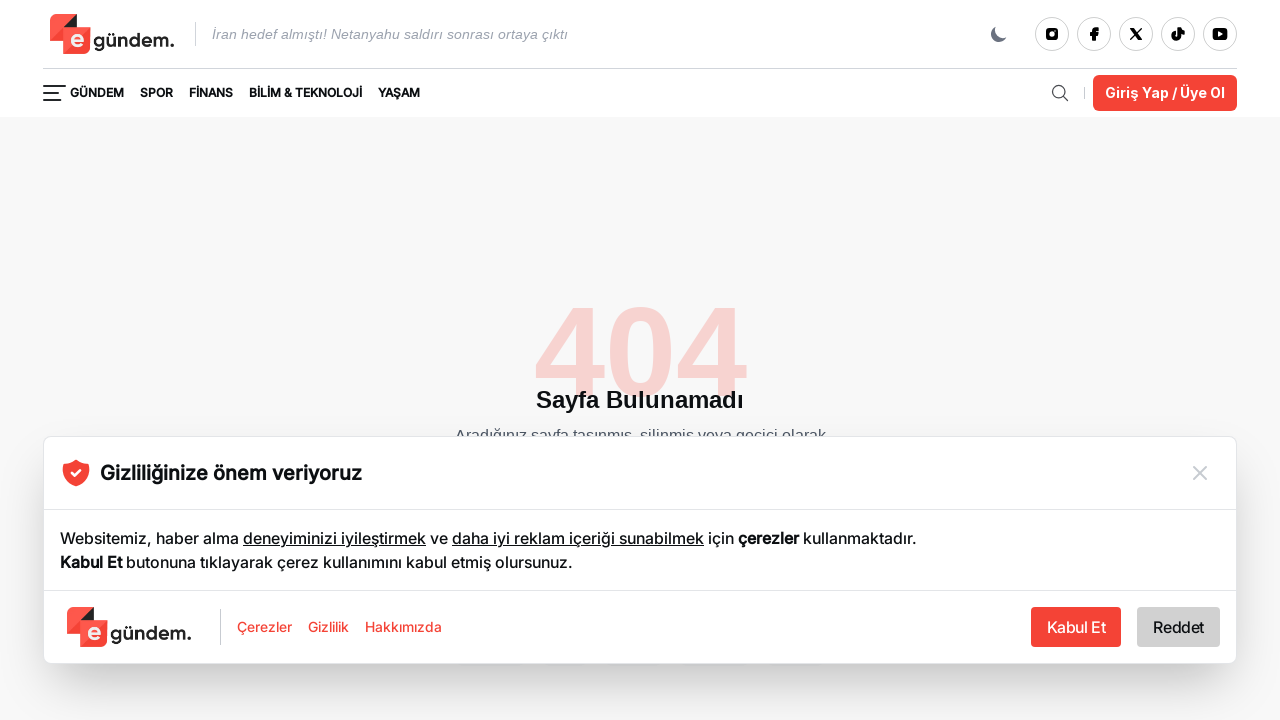

h1 heading became visible on the column/opinion articles page
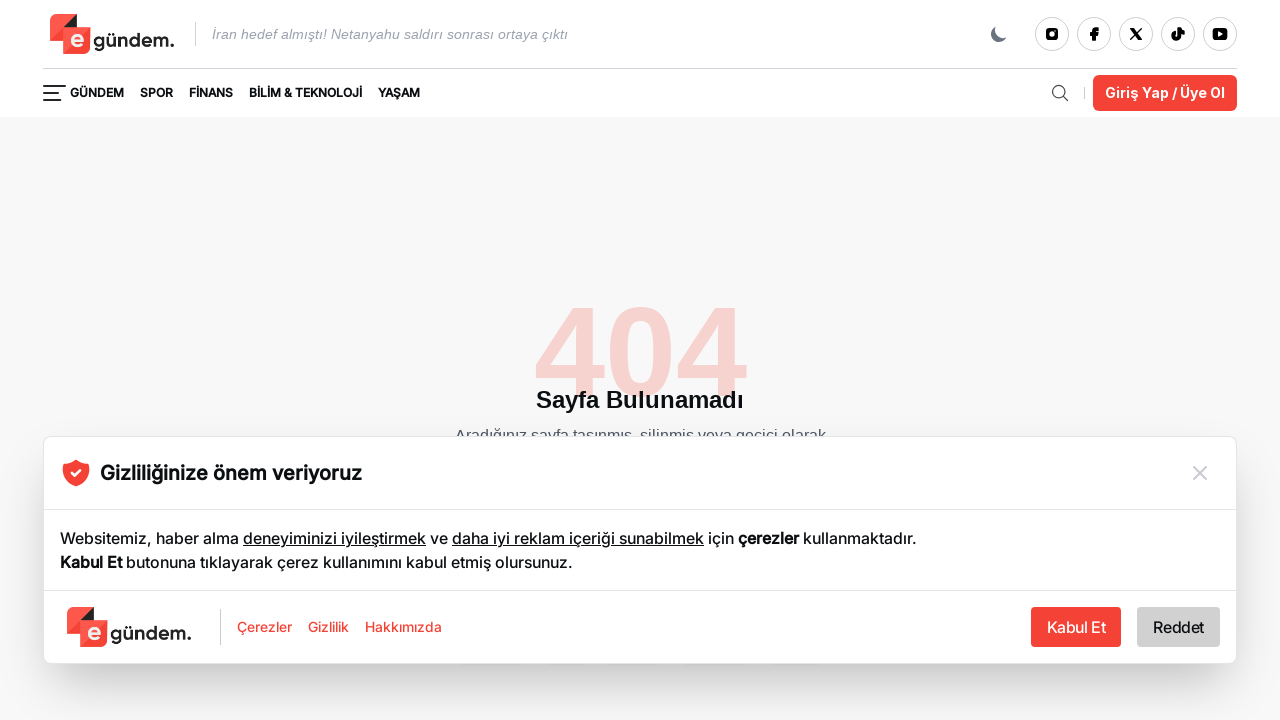

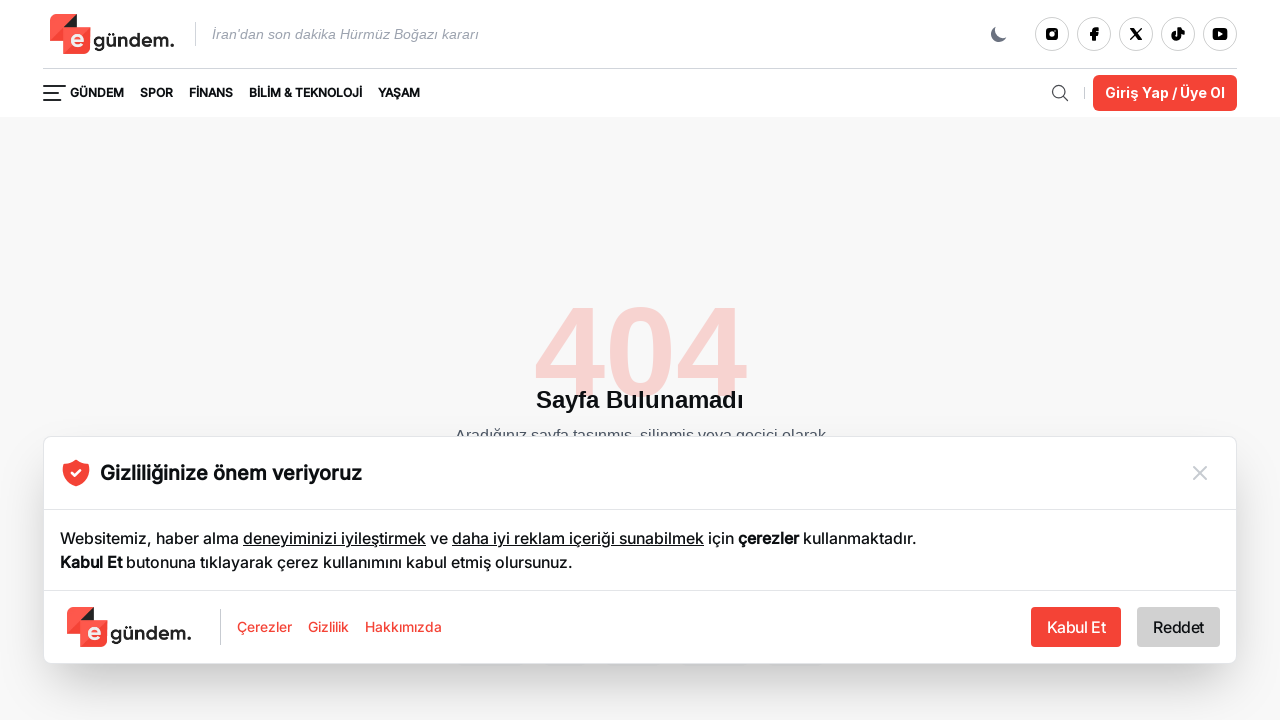